Tests form submission on the basic elements page by filling user information fields and handling the resulting alert

Starting URL: http://automationbykrishna.com/#

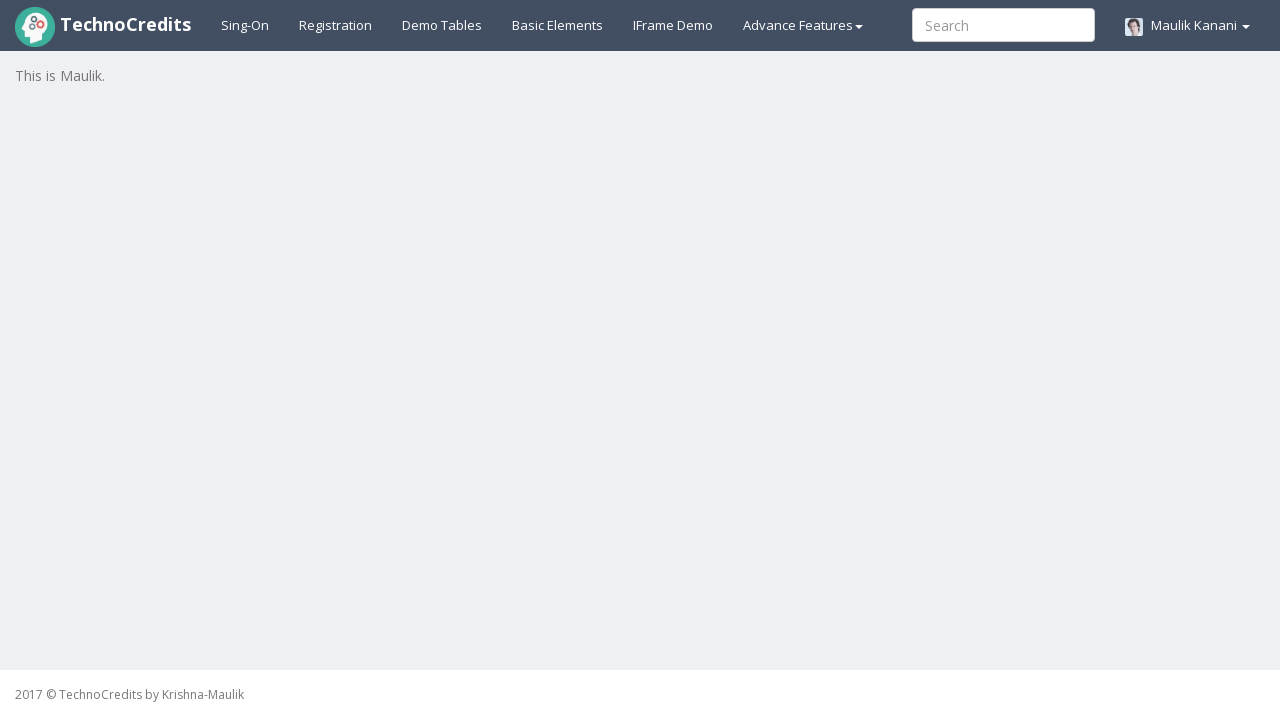

Clicked on Basic Elements link at (558, 25) on a#basicelements
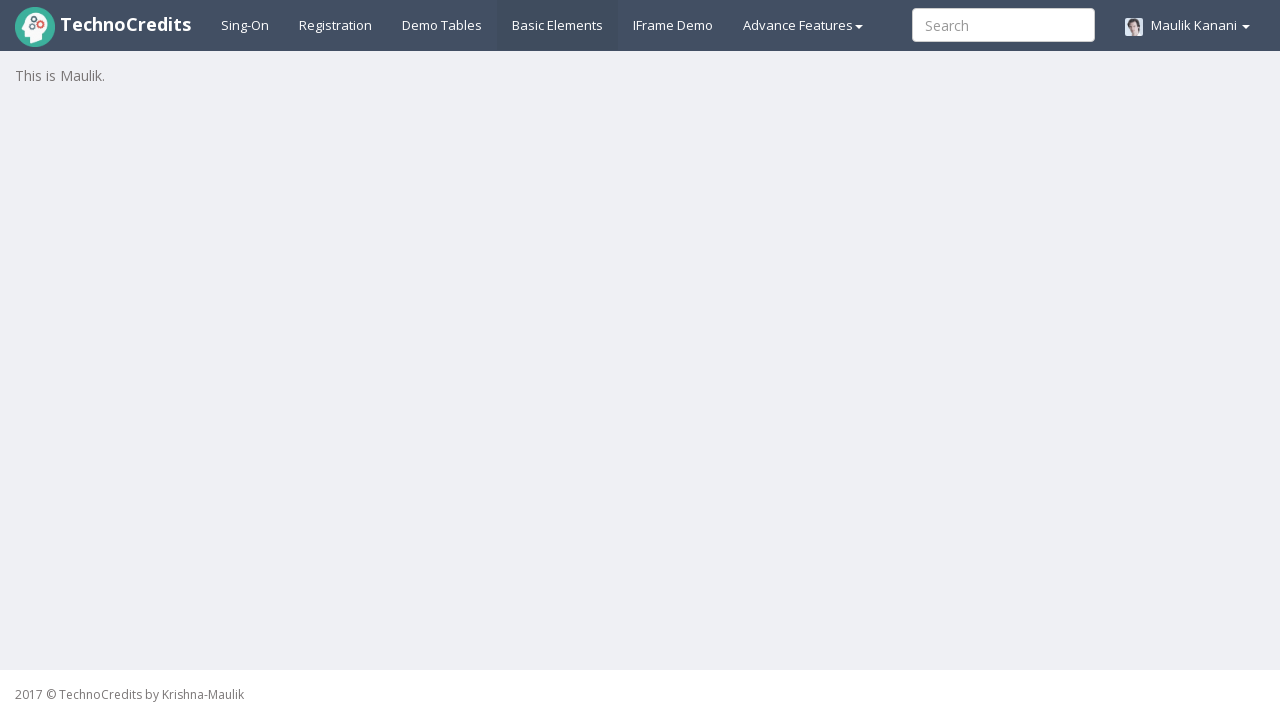

Form loaded - UserFirstName input field is visible
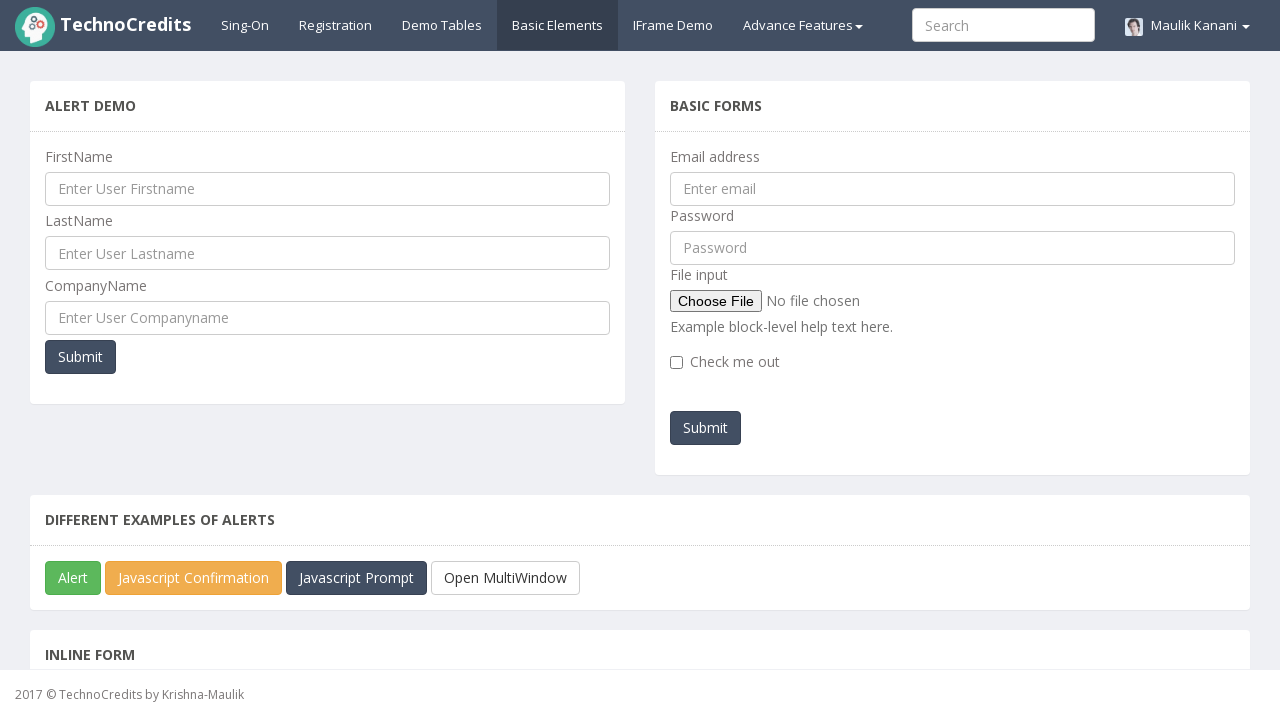

Filled user first name with 'Suresh' on input#UserFirstName
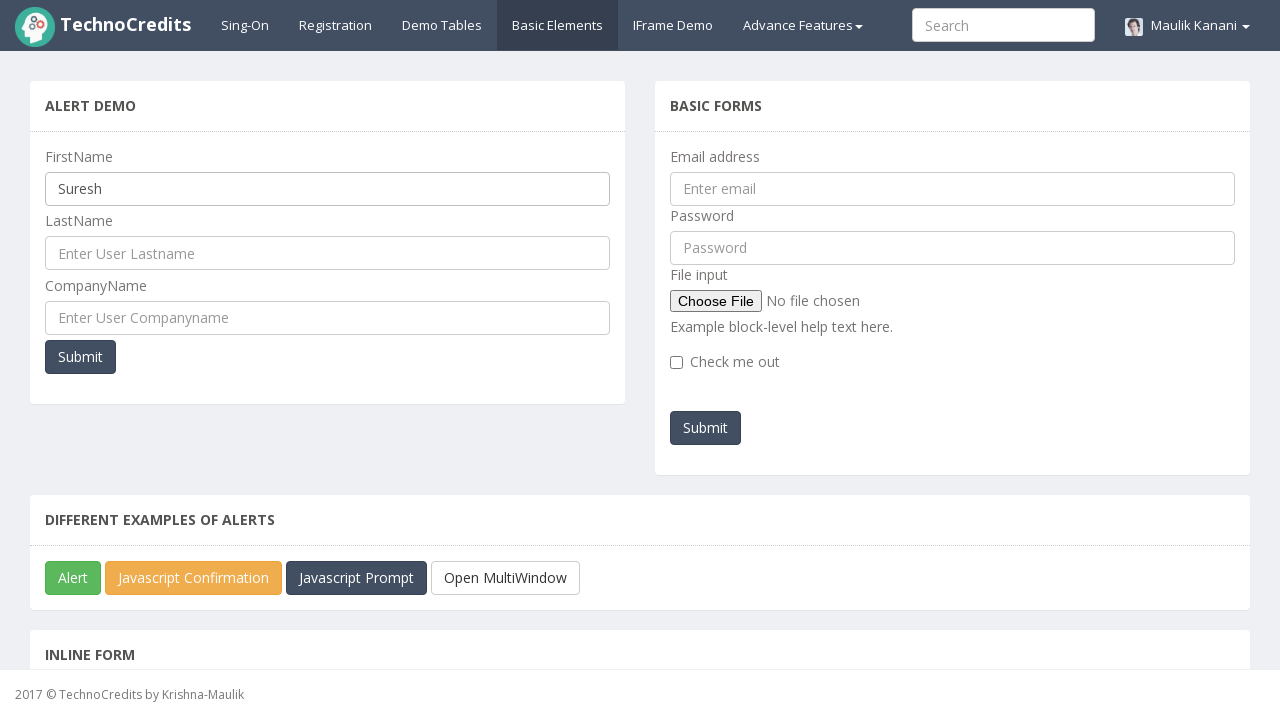

Filled user last name with 'Suresh1234' on input#UserLastName
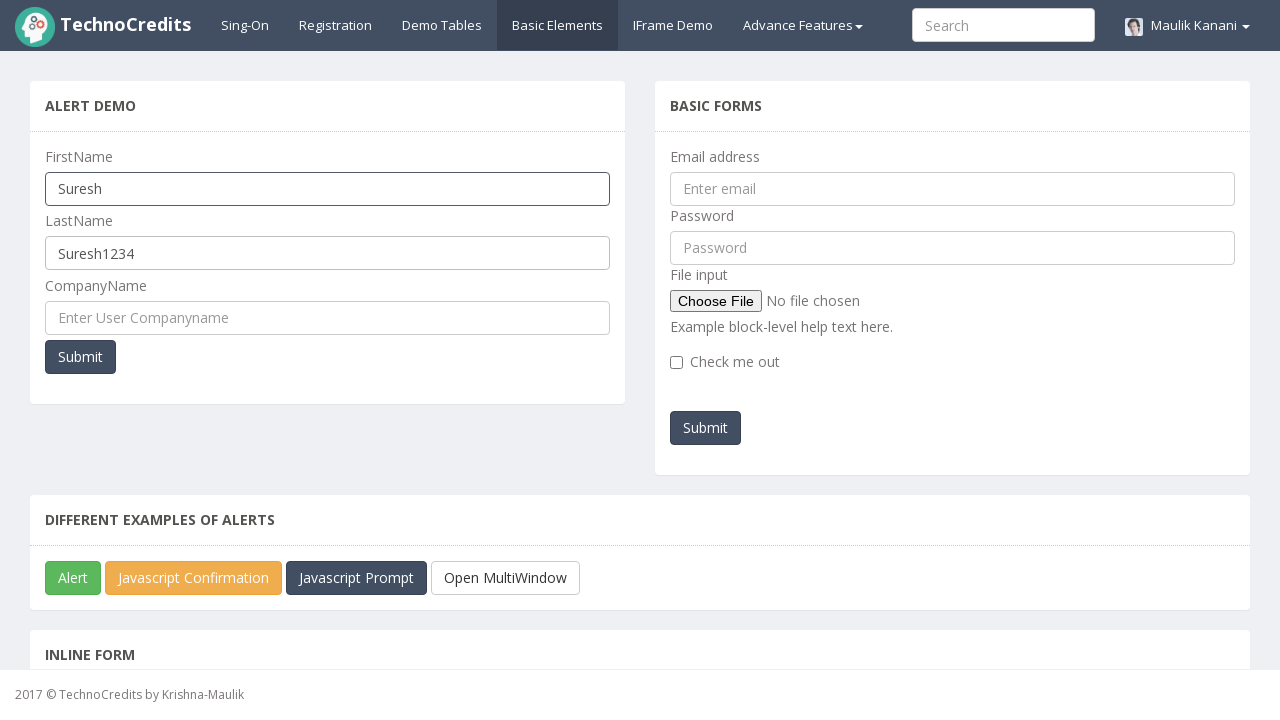

Filled company name with 'Technocredits' on input#UserCompanyName
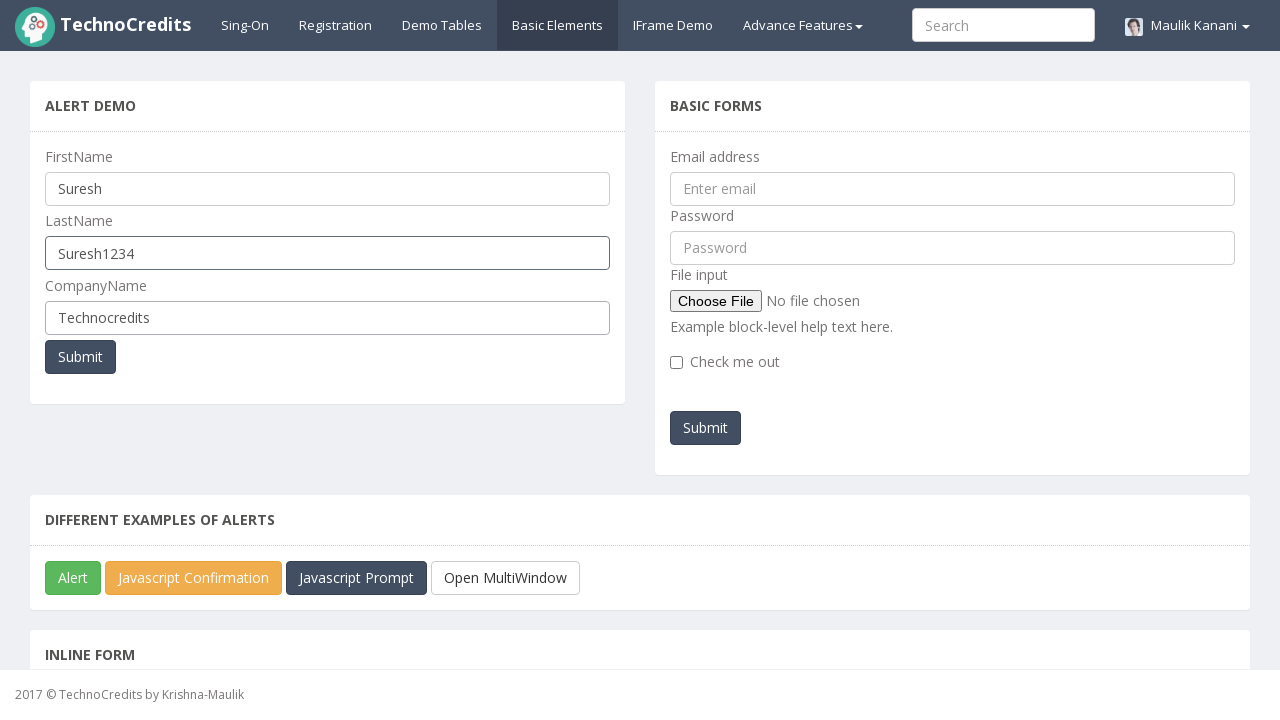

Clicked submit button to submit the form at (80, 357) on xpath=/html/body/section/div/section/div[1]/div[1]/section/div/div[4]/button
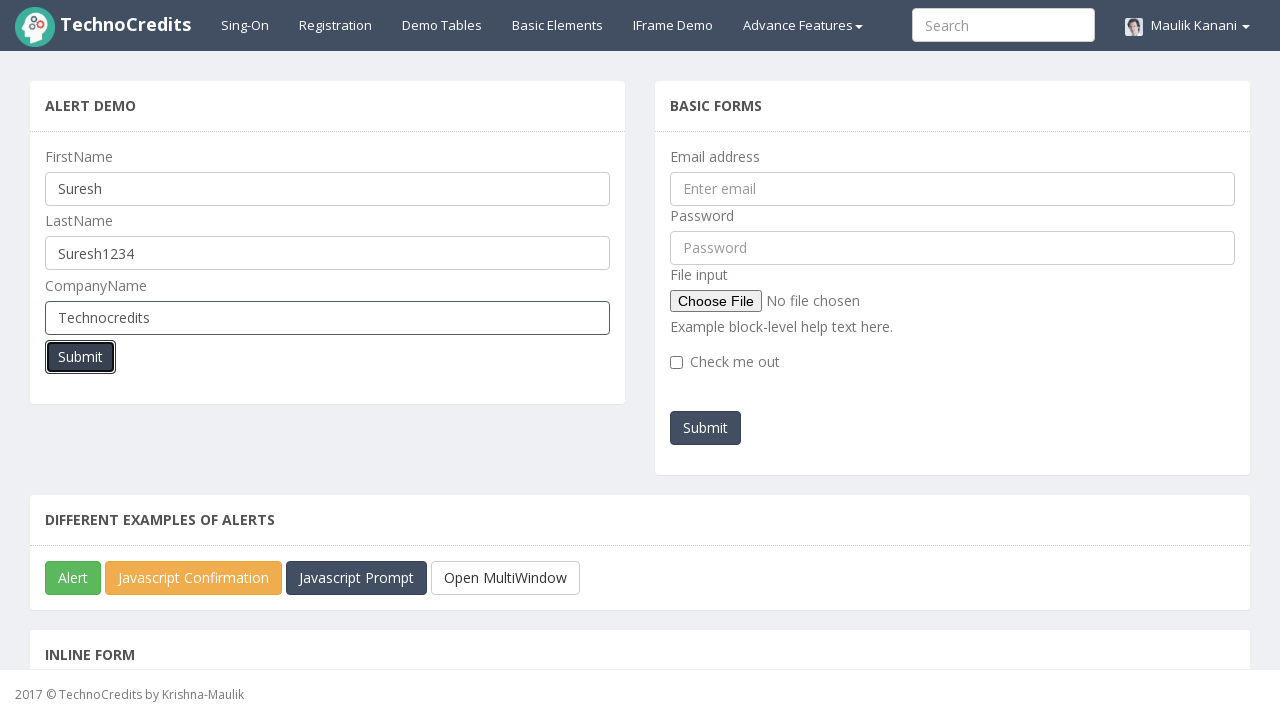

Alert dialog accepted and dismissed
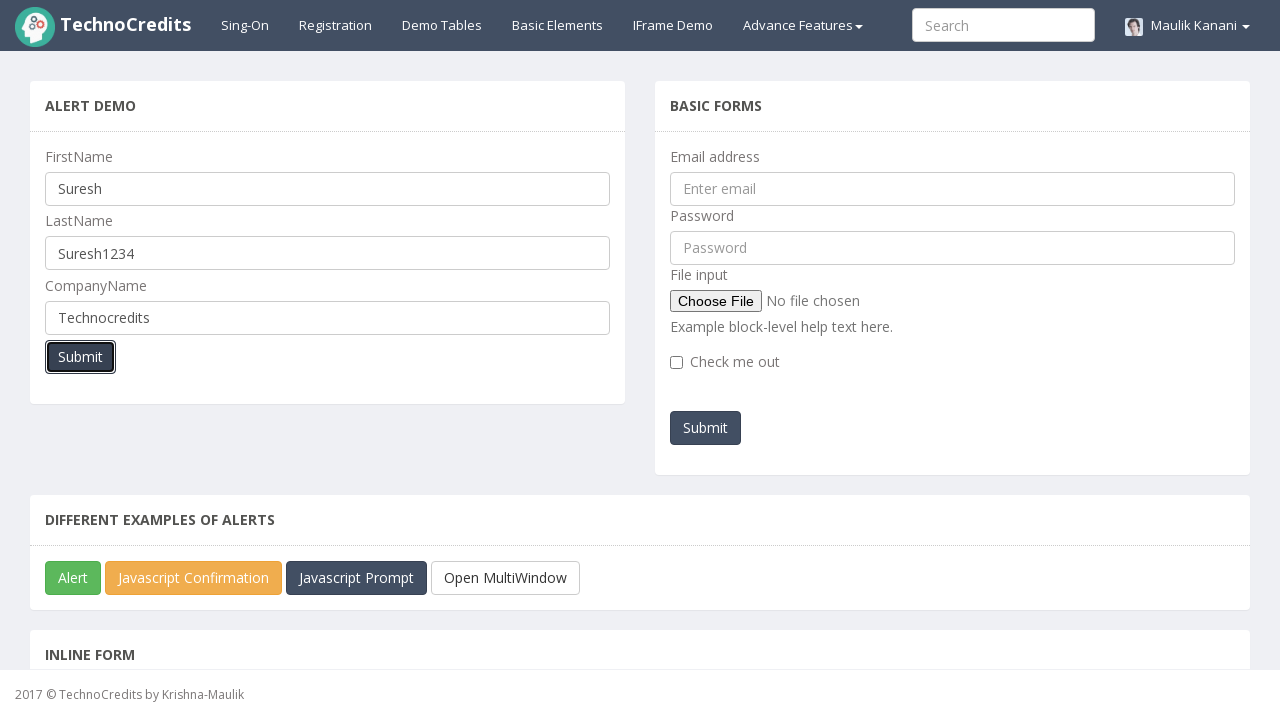

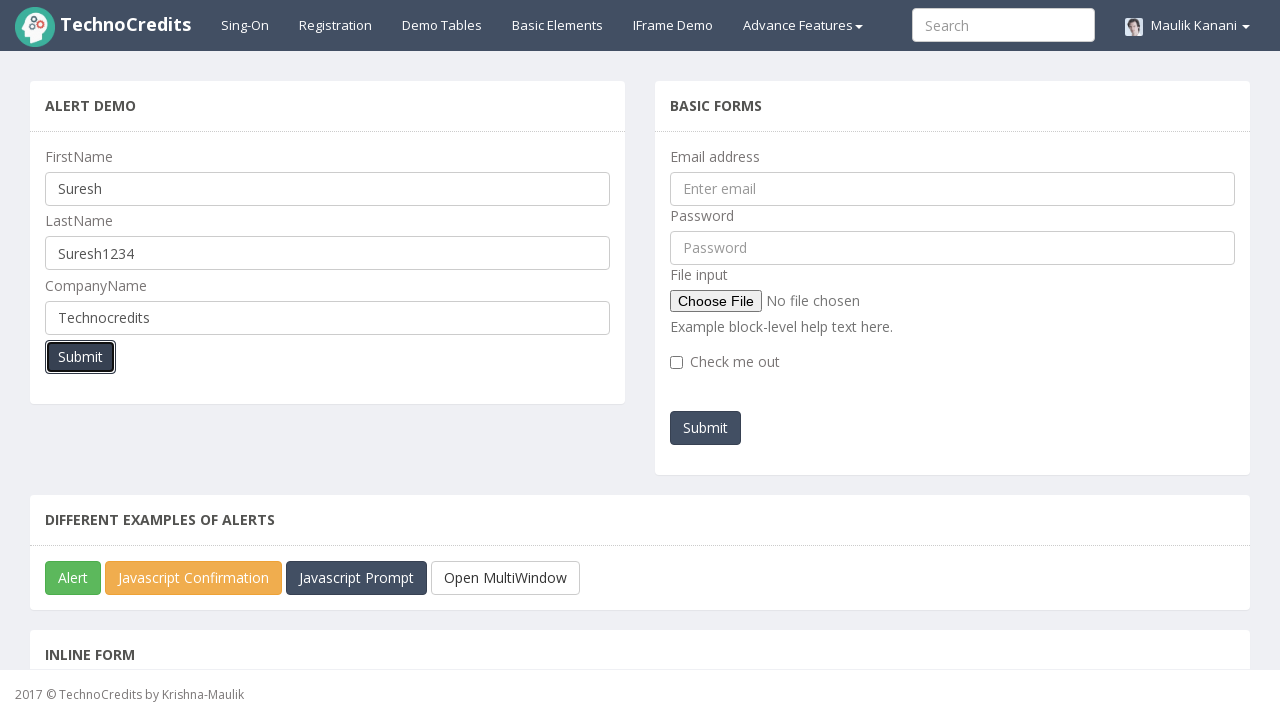